Navigates to the Automation Exercise website and verifies the URL is correct. The test appears to be a placeholder with most functionality commented out.

Starting URL: https://www.automationexercise.com/

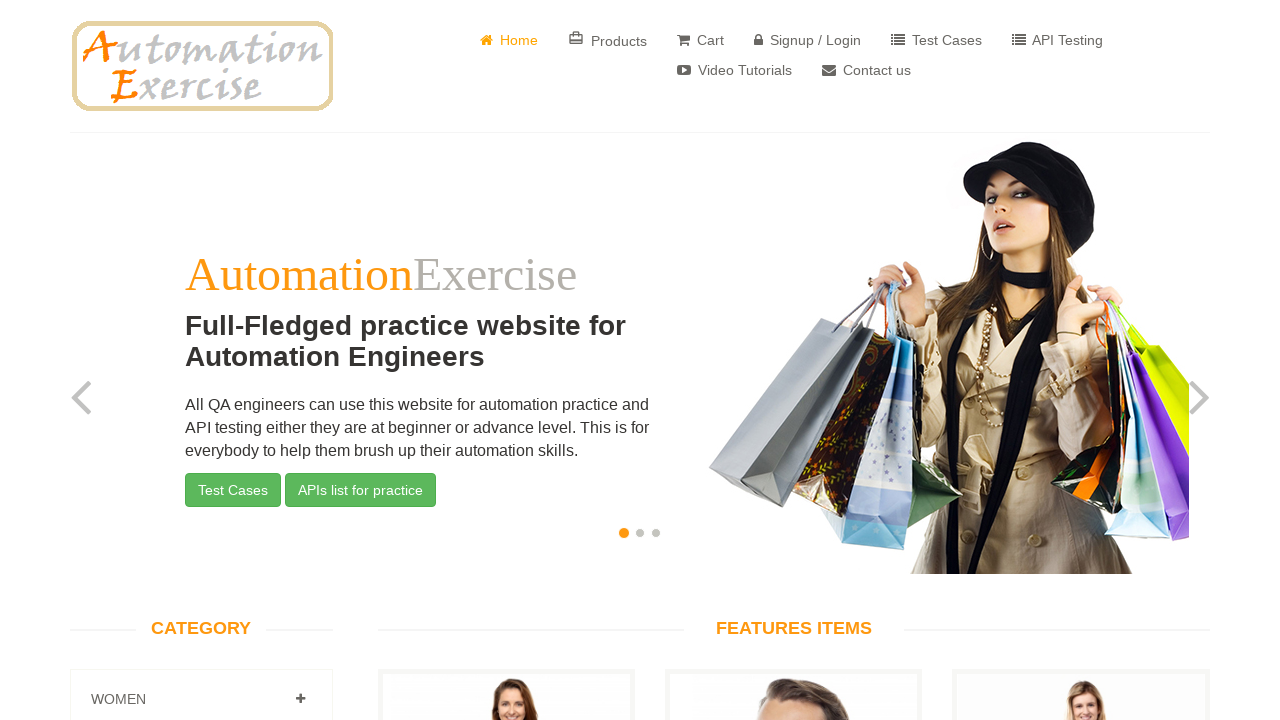

Verified page URL is https://www.automationexercise.com/
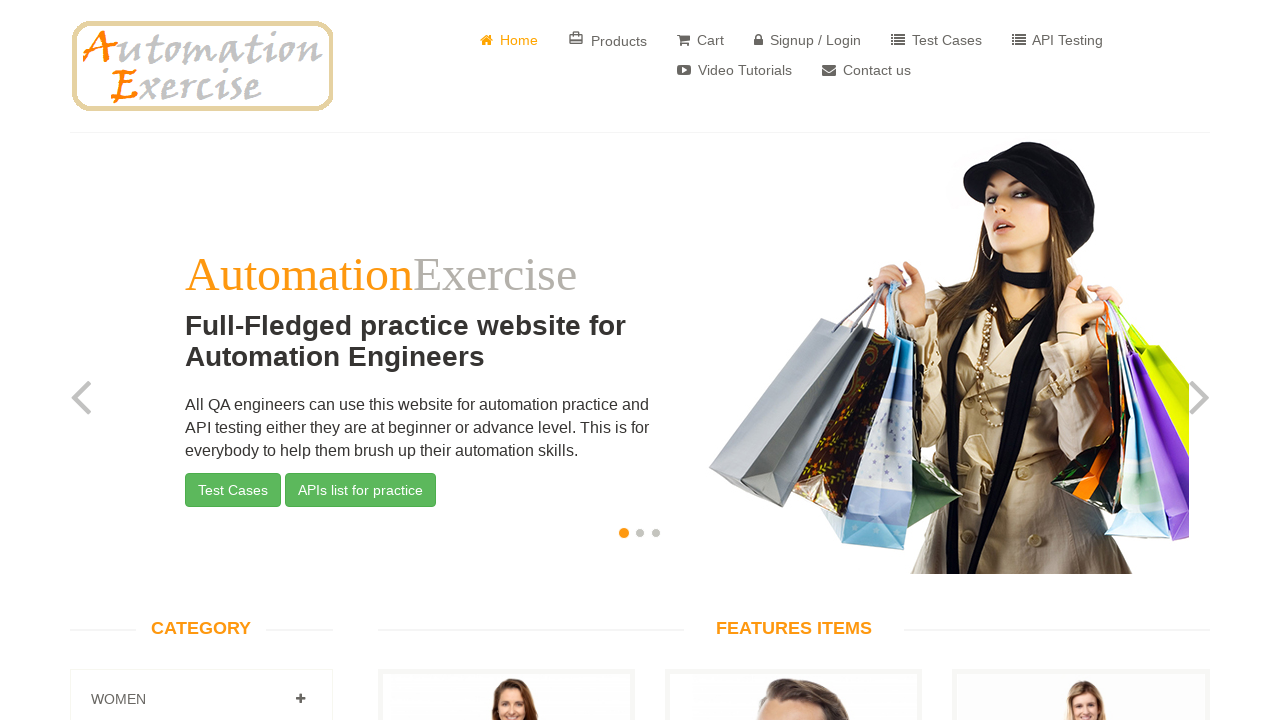

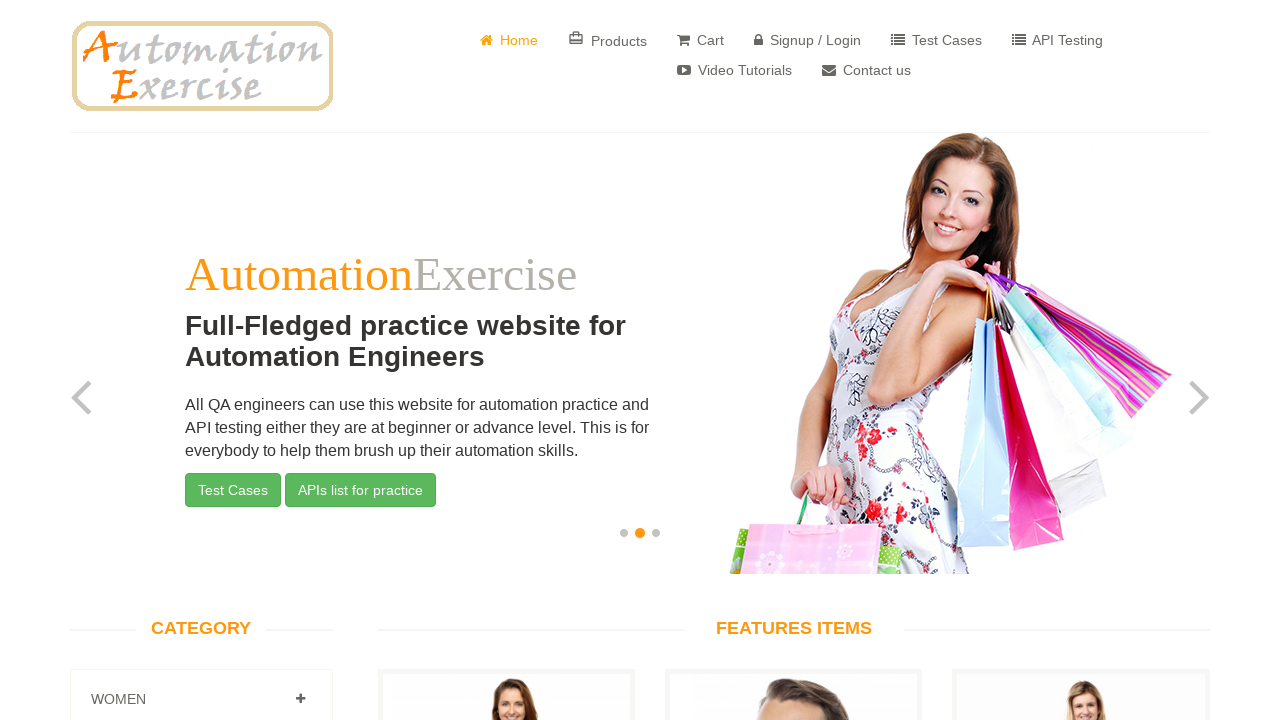